Tests multi-window handling by clicking a link that opens a new window, switching to the new window, verifying the URL contains 'new', closing the new window, and switching back to the original window.

Starting URL: https://the-internet.herokuapp.com/windows

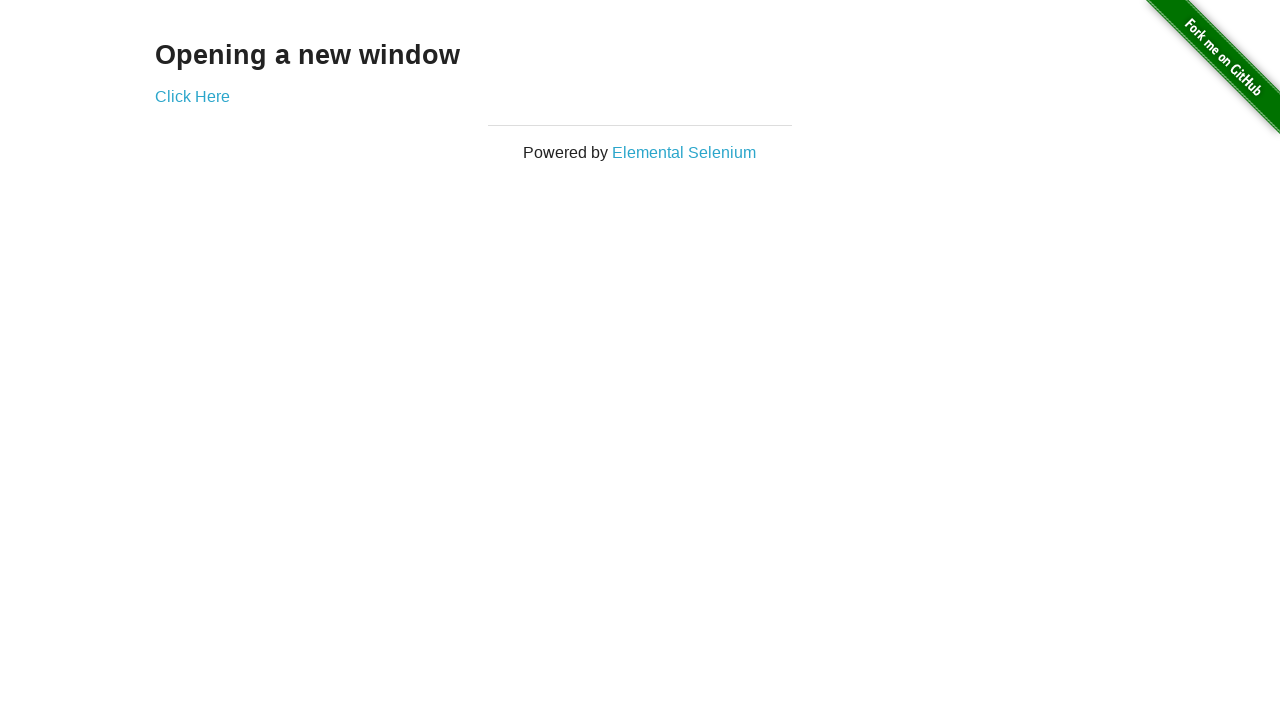

Clicked link to open new window and captured new page object at (192, 96) on a[href="/windows/new"]
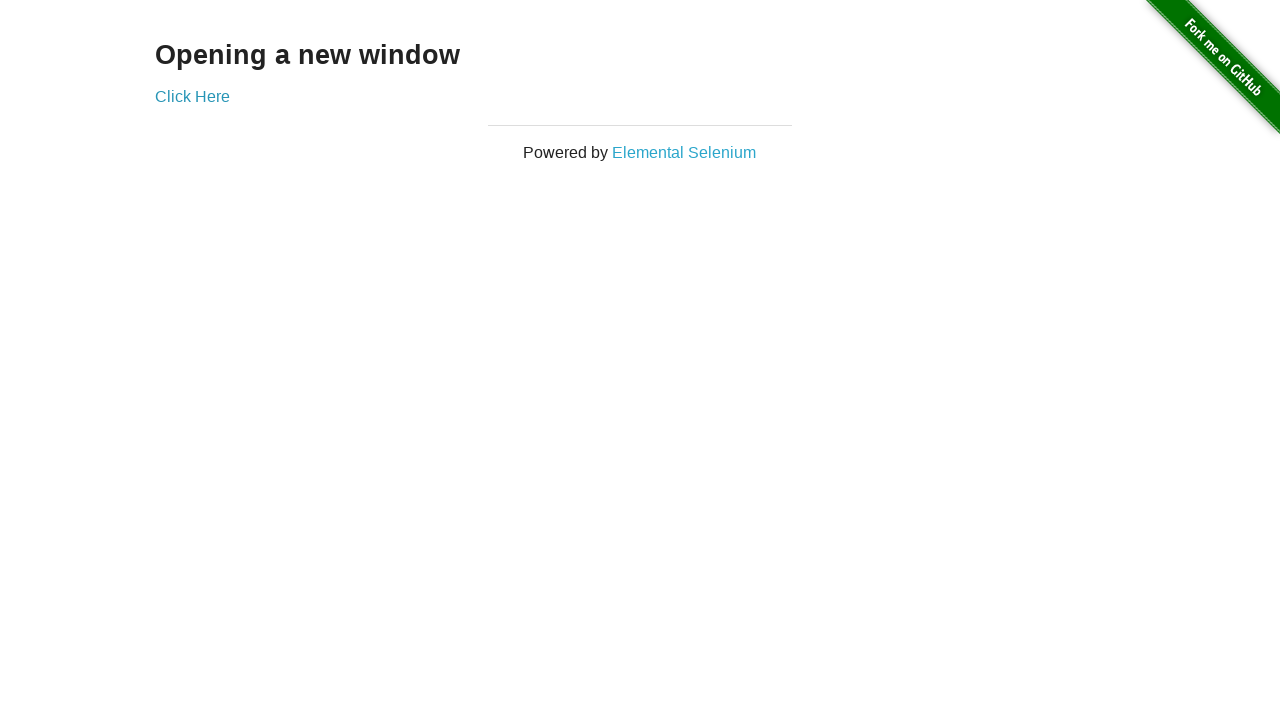

Waited for new page to load completely
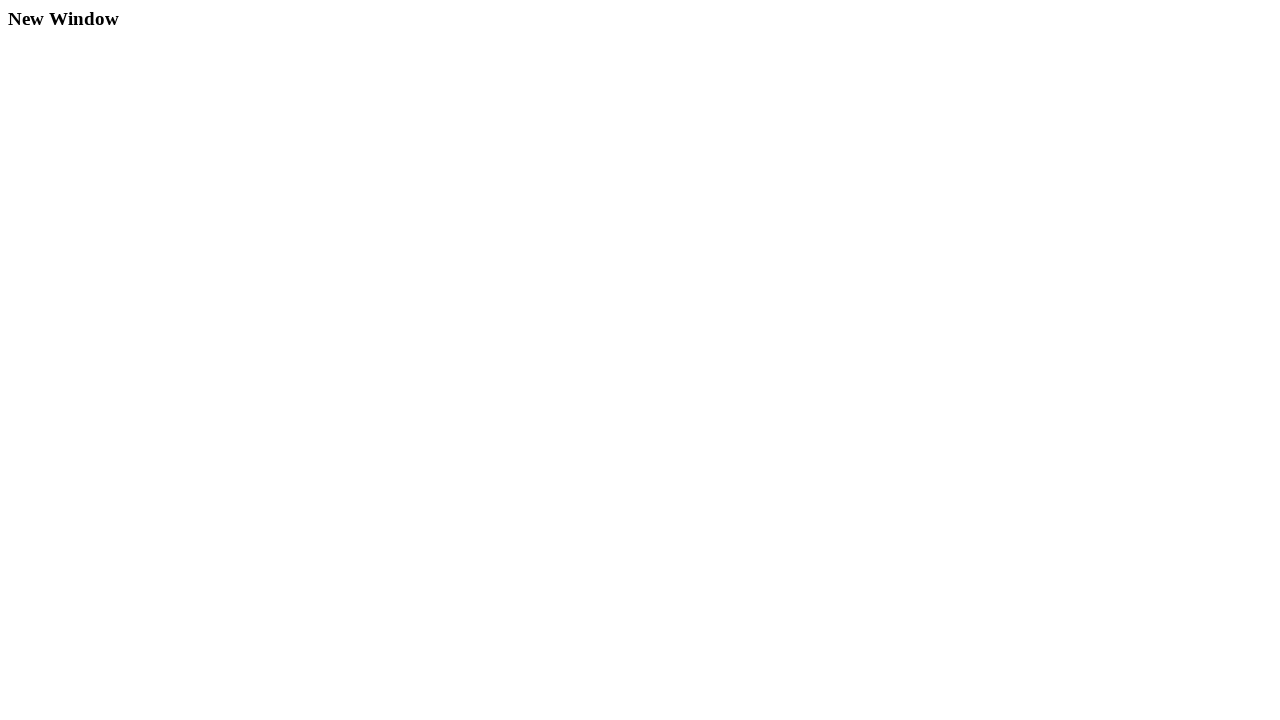

Verified new page URL contains 'new'
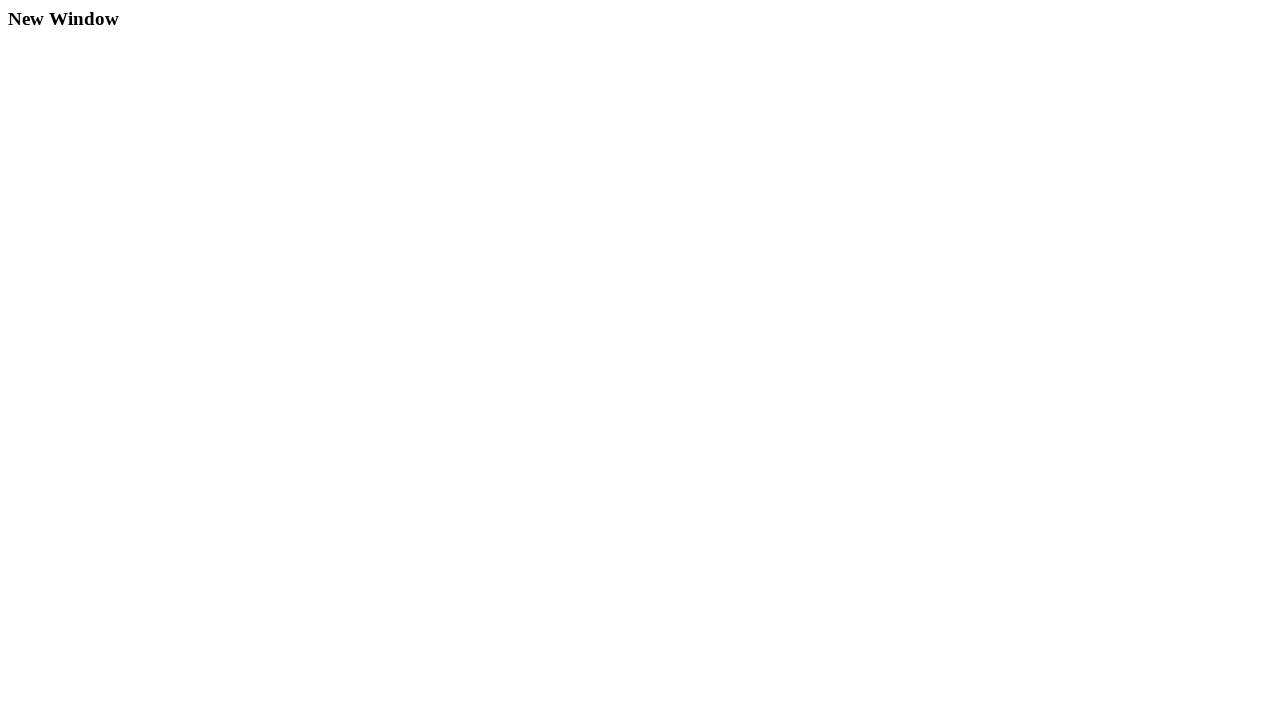

Closed the new window
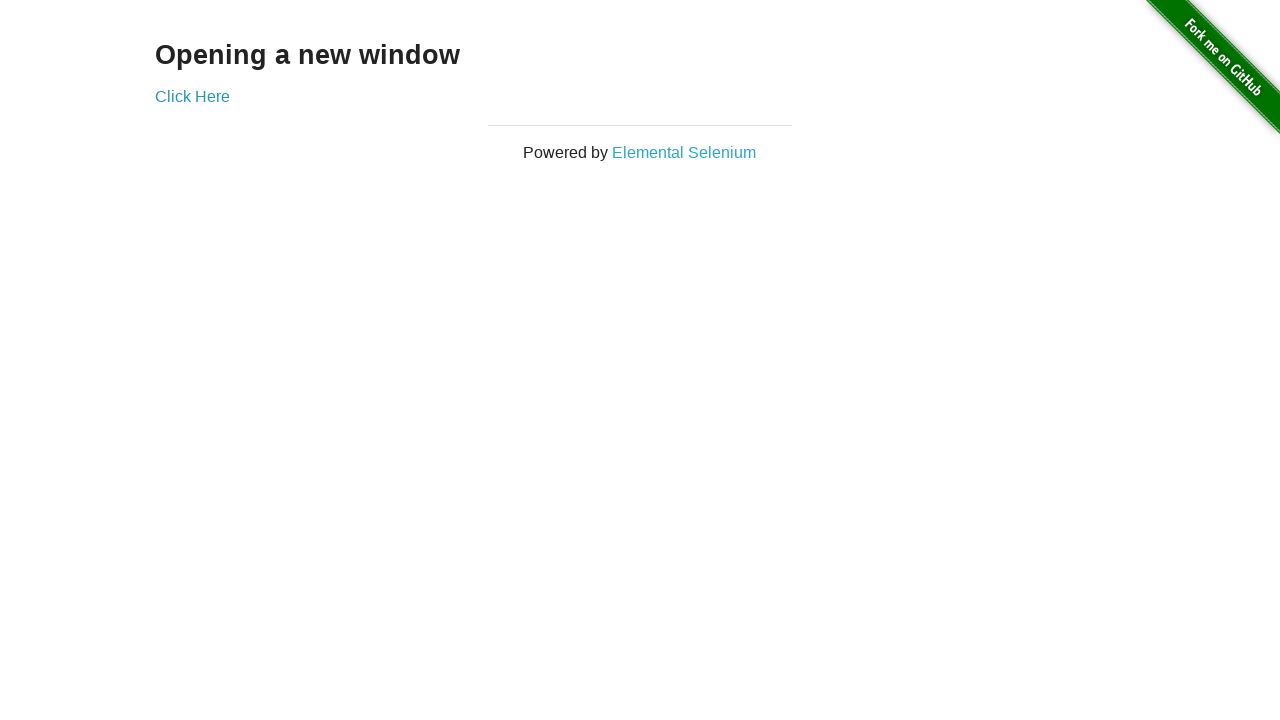

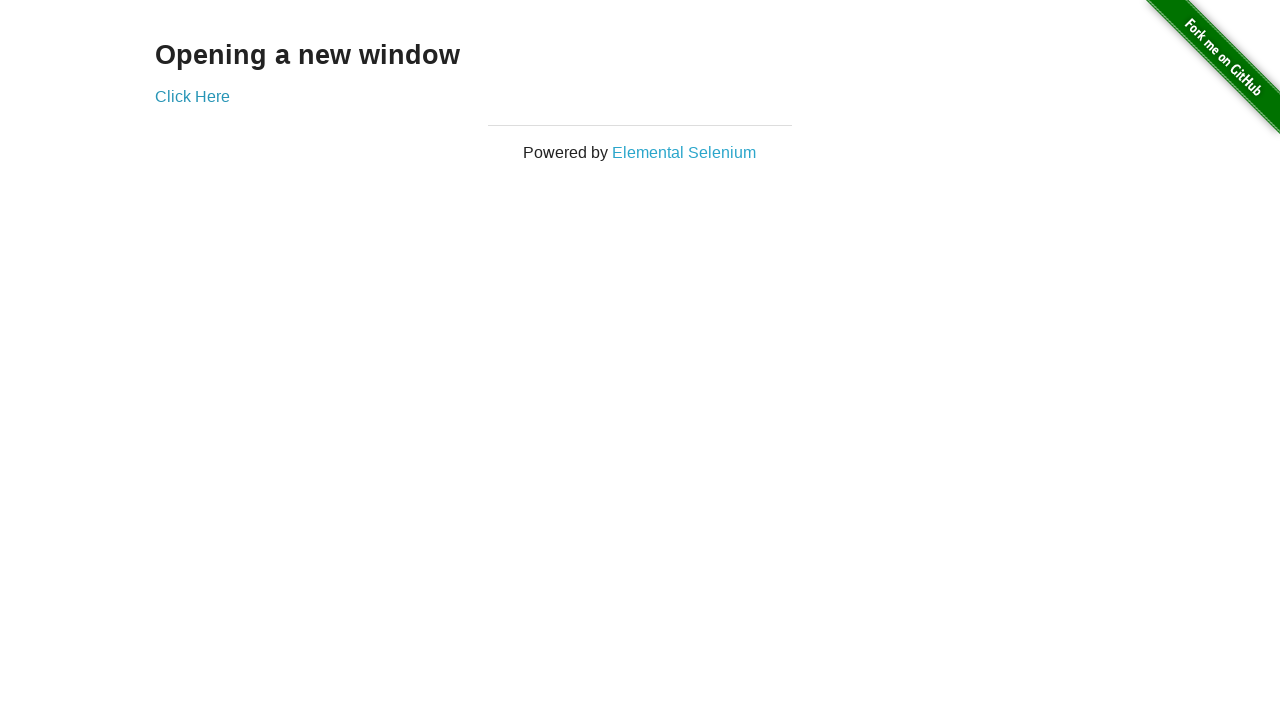